Tests job posting functionality by filling out a job posting form with various details including title, location, type, description, and company information, then submitting it and verifying the post appears in search results

Starting URL: https://alchemy.hguy.co/jobs

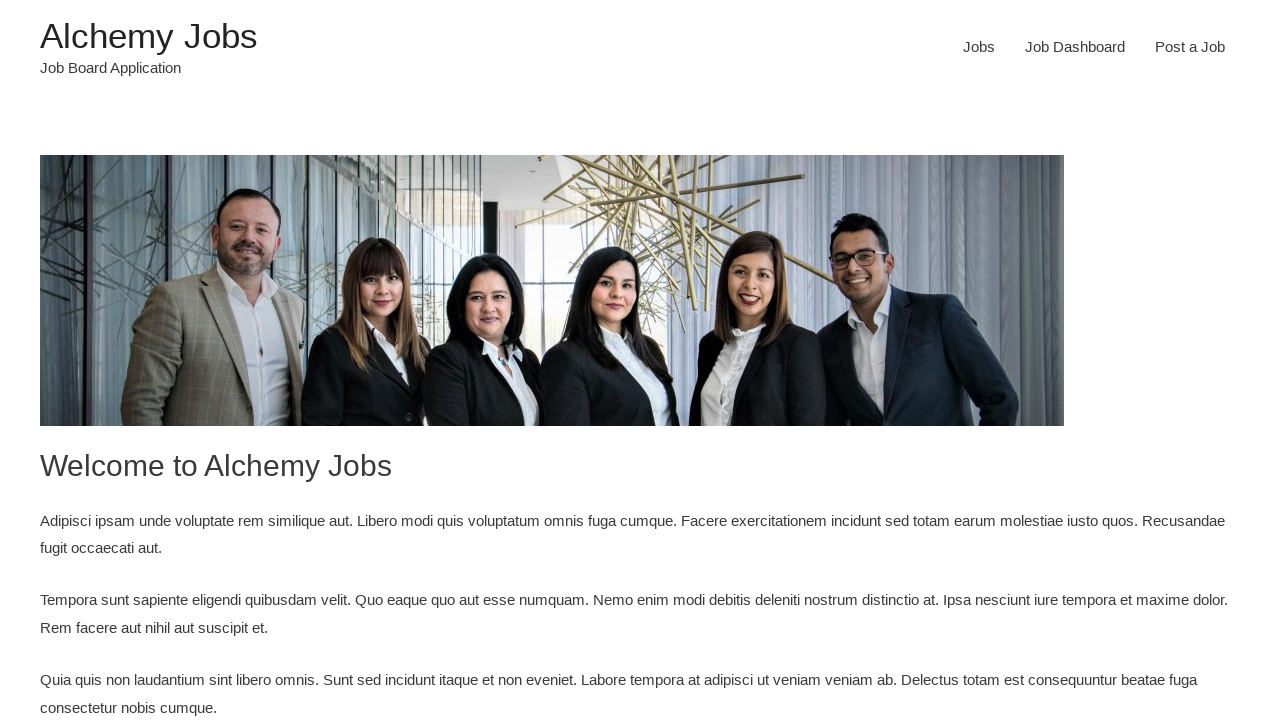

Clicked on 'Post a Job' link in navigation at (1190, 47) on xpath=/html/body/div/header/div/div/div/div/div[3]/div/nav/div/ul/li[3]/a
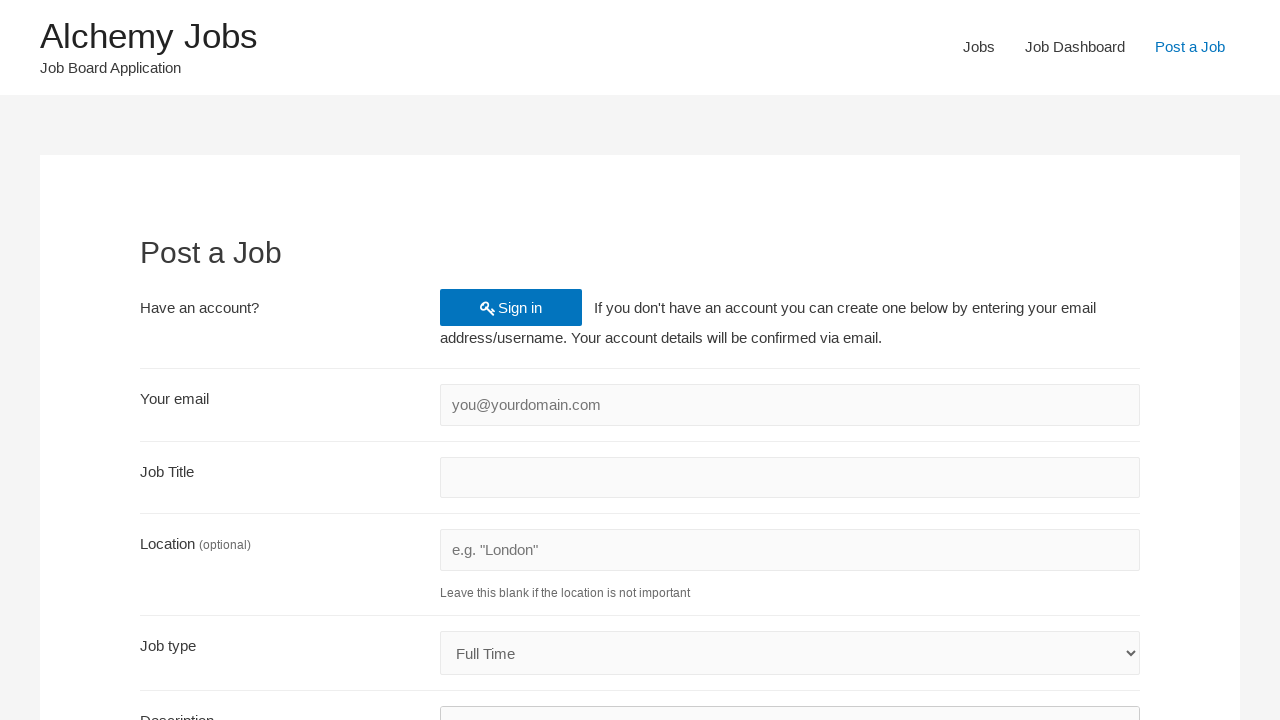

Filled email field with 'testuser8923@example.com' on #create_account_email
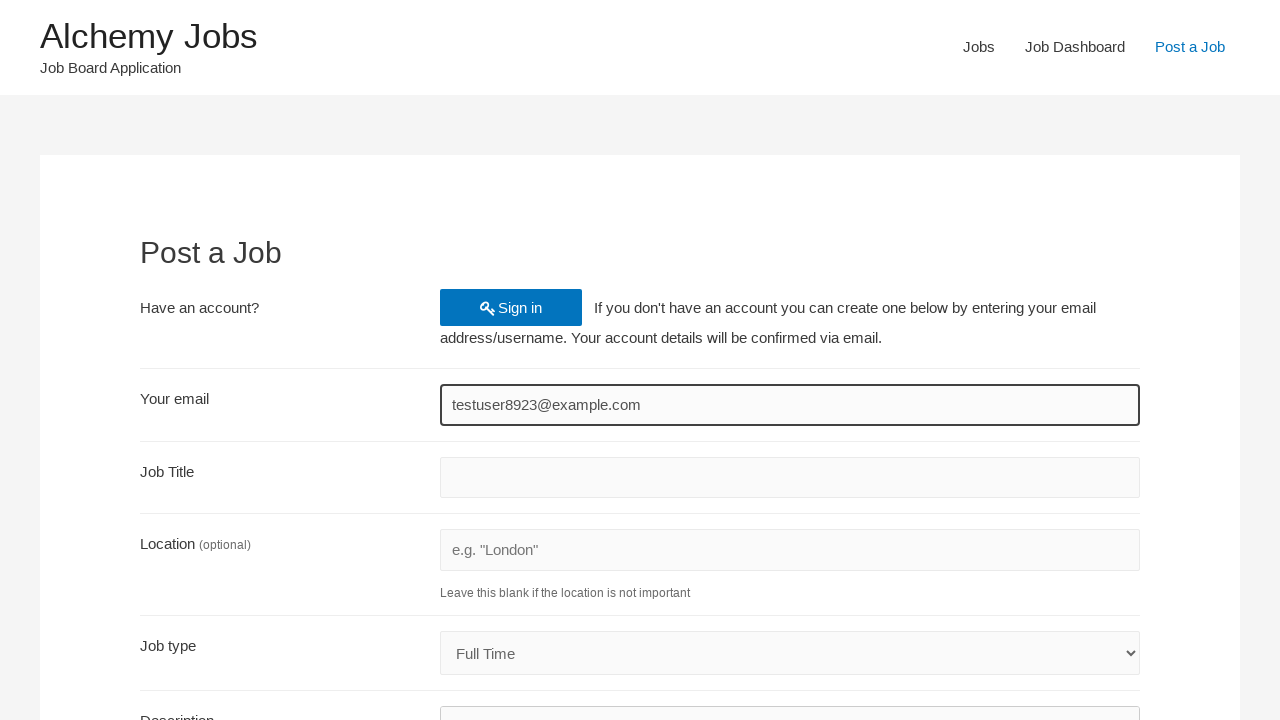

Filled job title field with 'Senior Automation Engineer' on #job_title
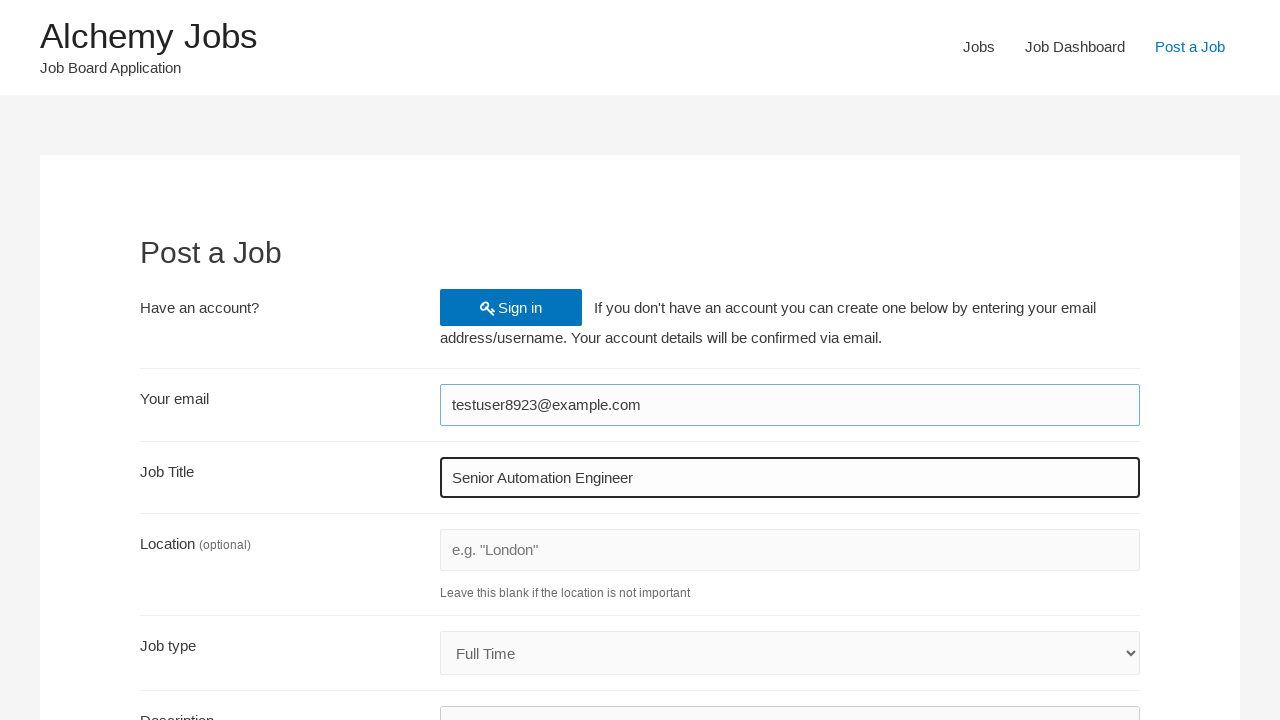

Filled job location field with 'New York, USA' on #job_location
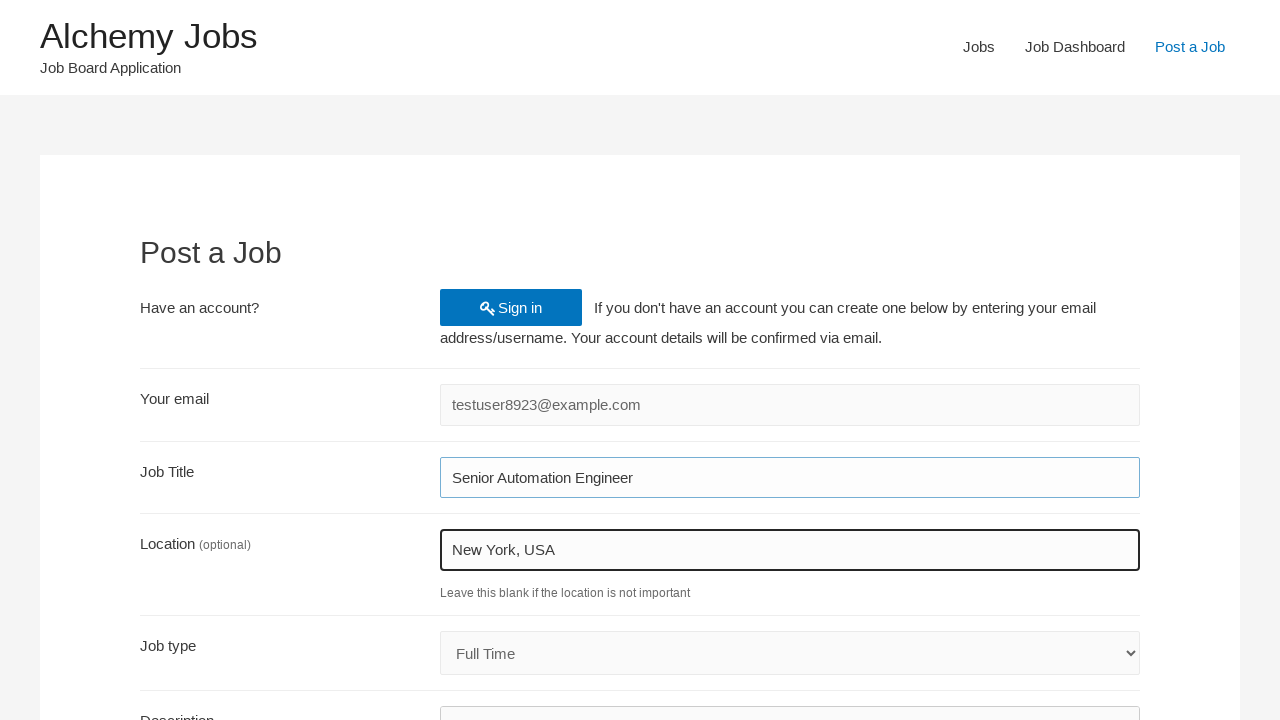

Selected 'Freelance' from job type dropdown on select[name='job_type']
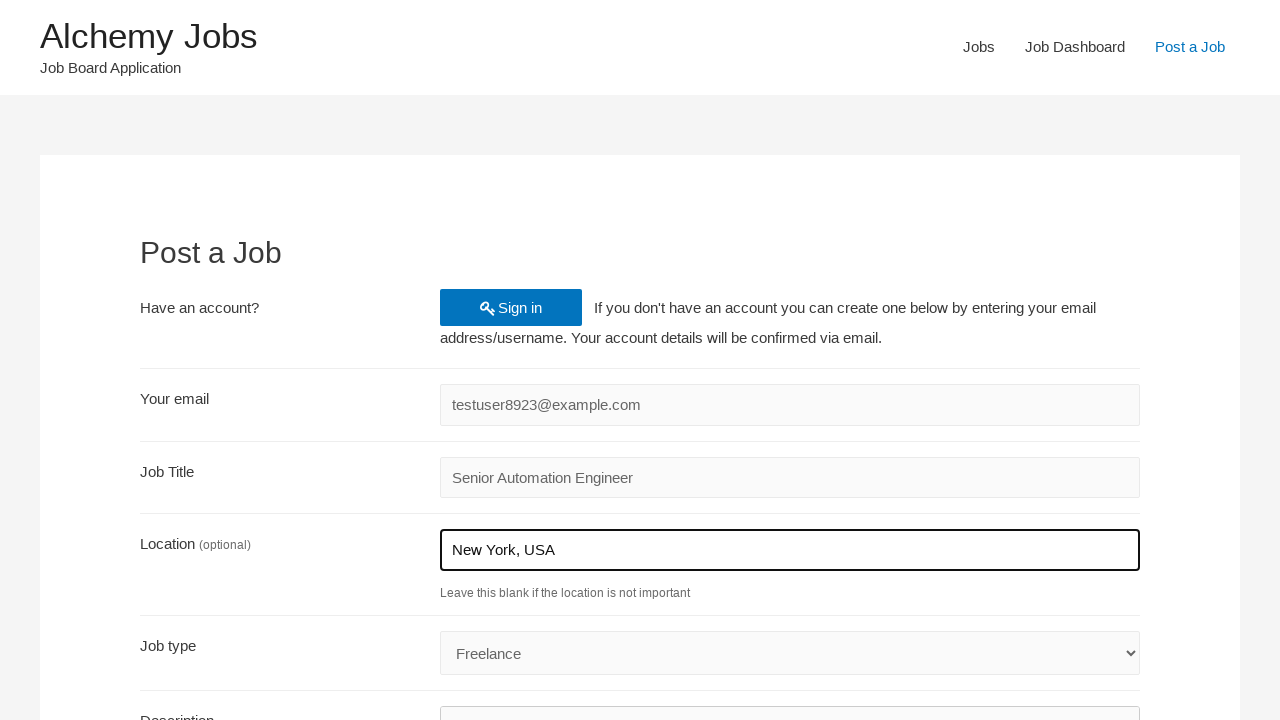

Filled job description in iframe with job requirements on #job_description_ifr >> internal:control=enter-frame >> #tinymce
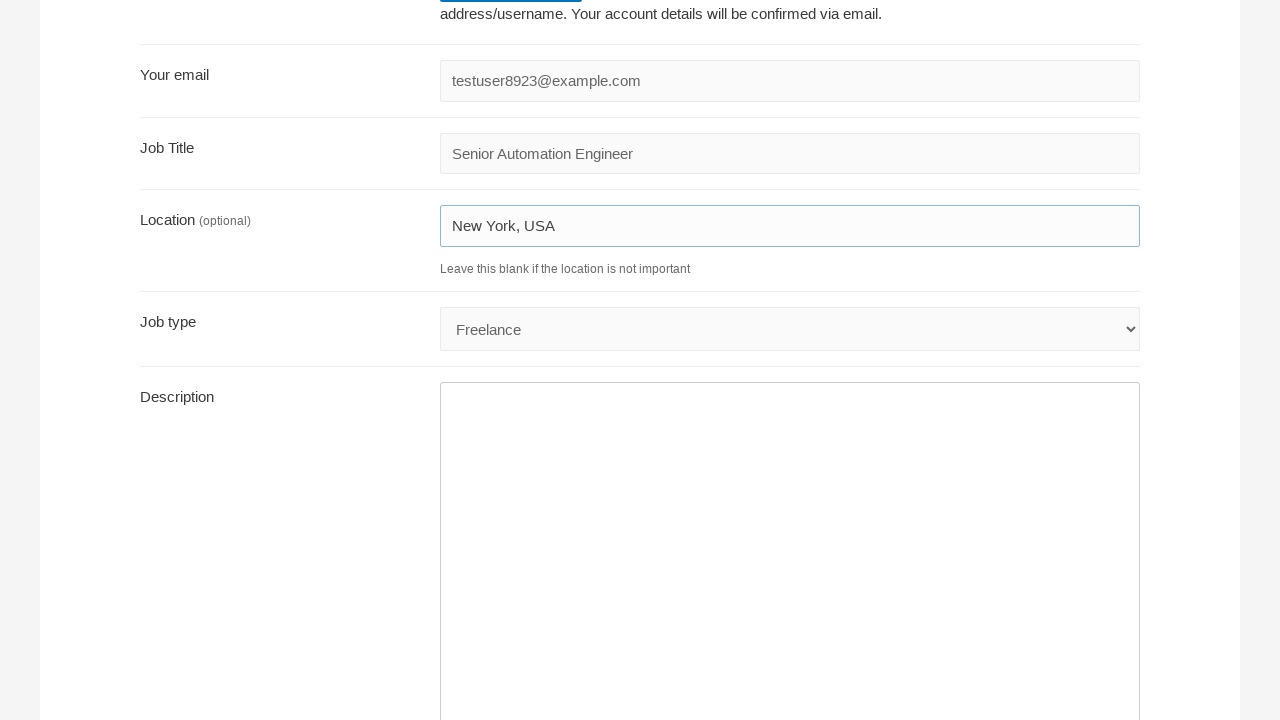

Filled application URL field on #application
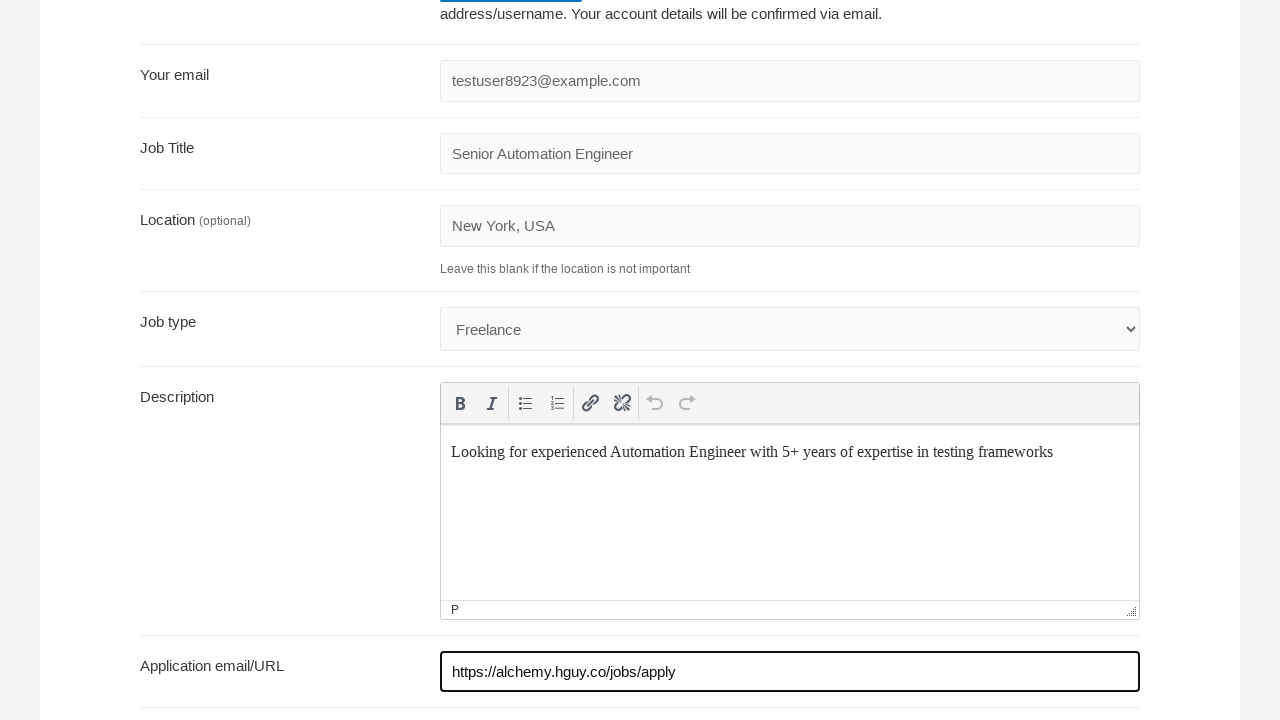

Filled company name field with 'TechCorp Solutions' on #company_name
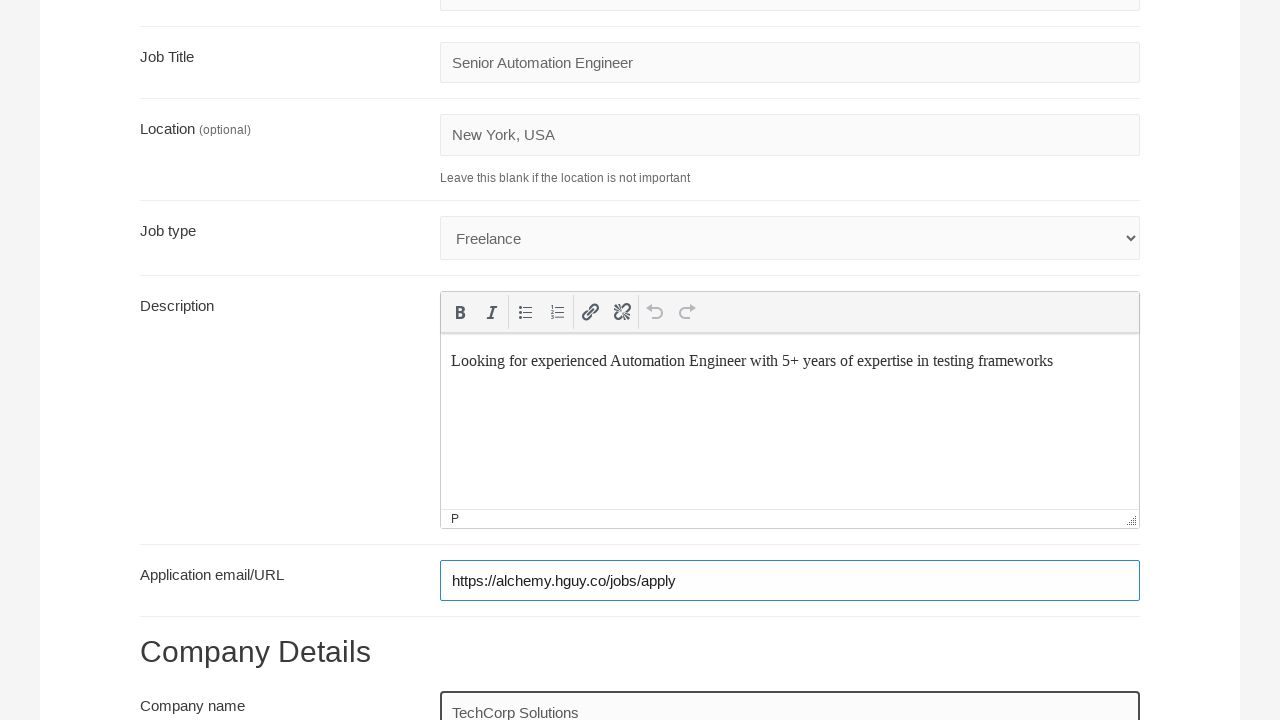

Filled company website field with 'www.techcorpsolutions.com' on #company_website
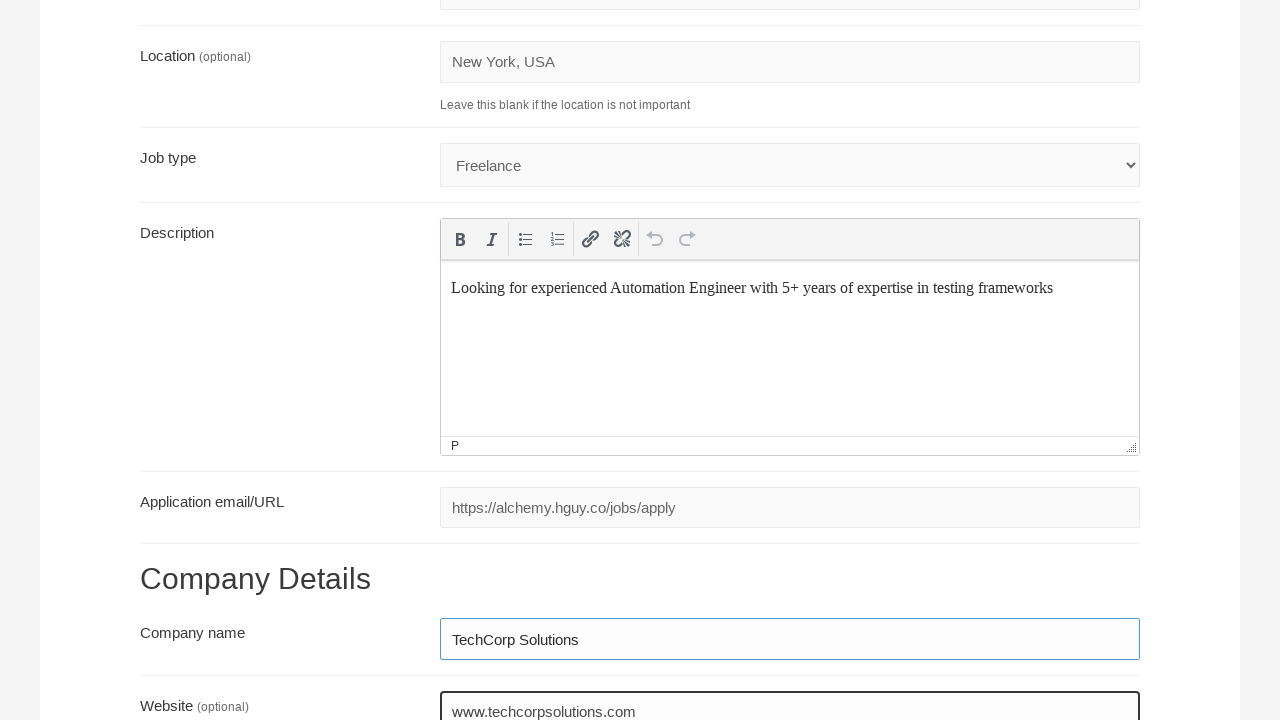

Filled company tagline field with 'Innovation Through Technology' on #company_tagline
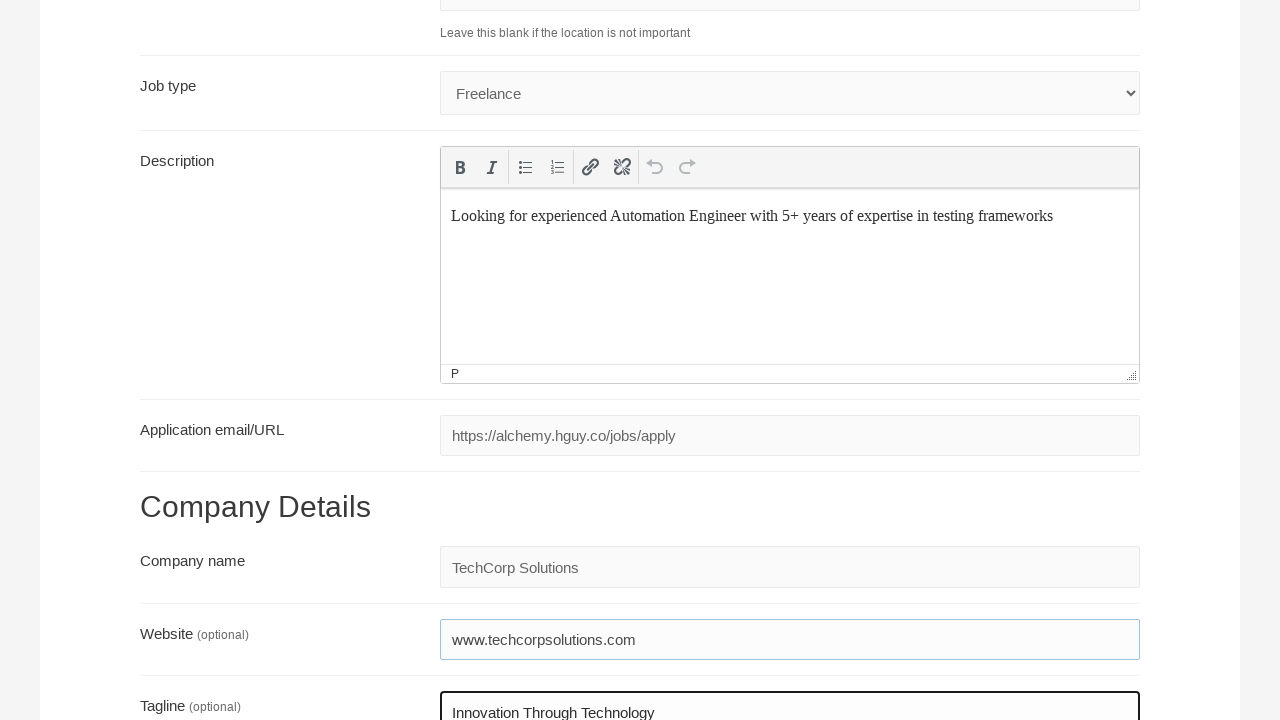

Clicked form submit button to post job at (207, 532) on xpath=/html/body/div[1]/div/div/div/main/article/div/form/p/input[4]
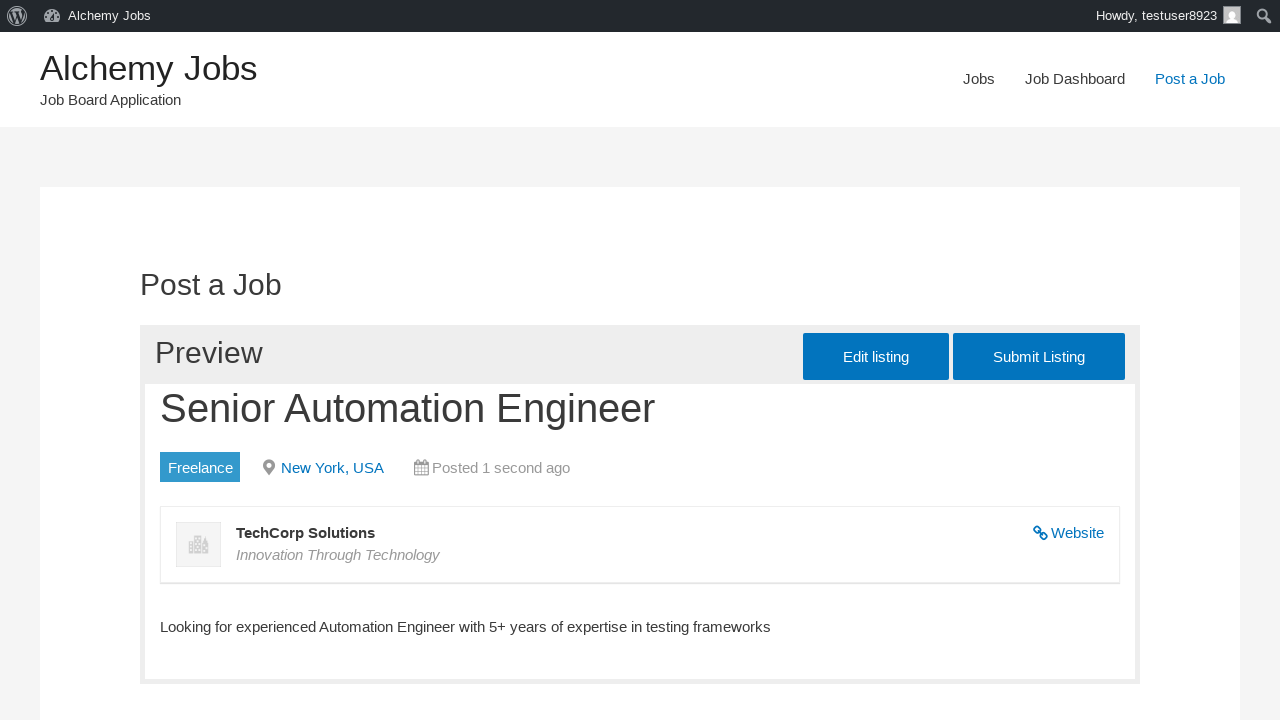

Clicked job preview submit button to confirm posting at (1039, 357) on #job_preview_submit_button
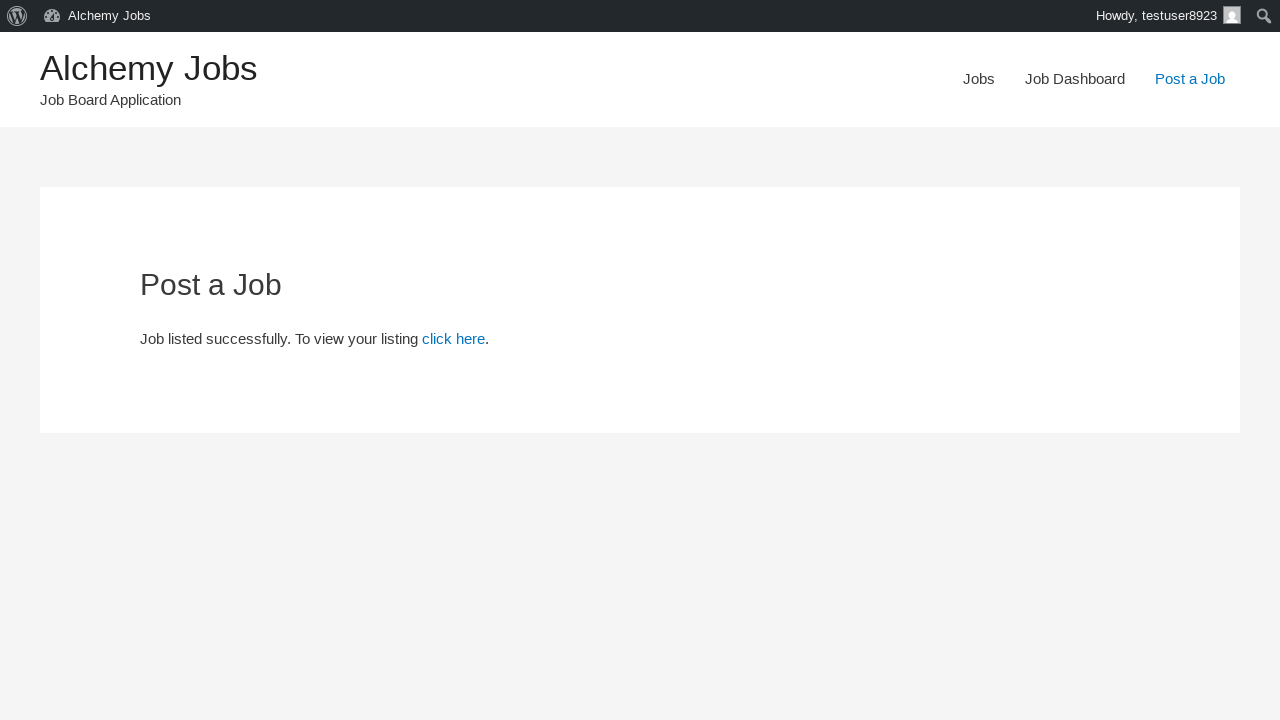

Clicked to view the newly posted job at (454, 339) on xpath=/html/body/div[2]/div/div/div/main/article/div/a
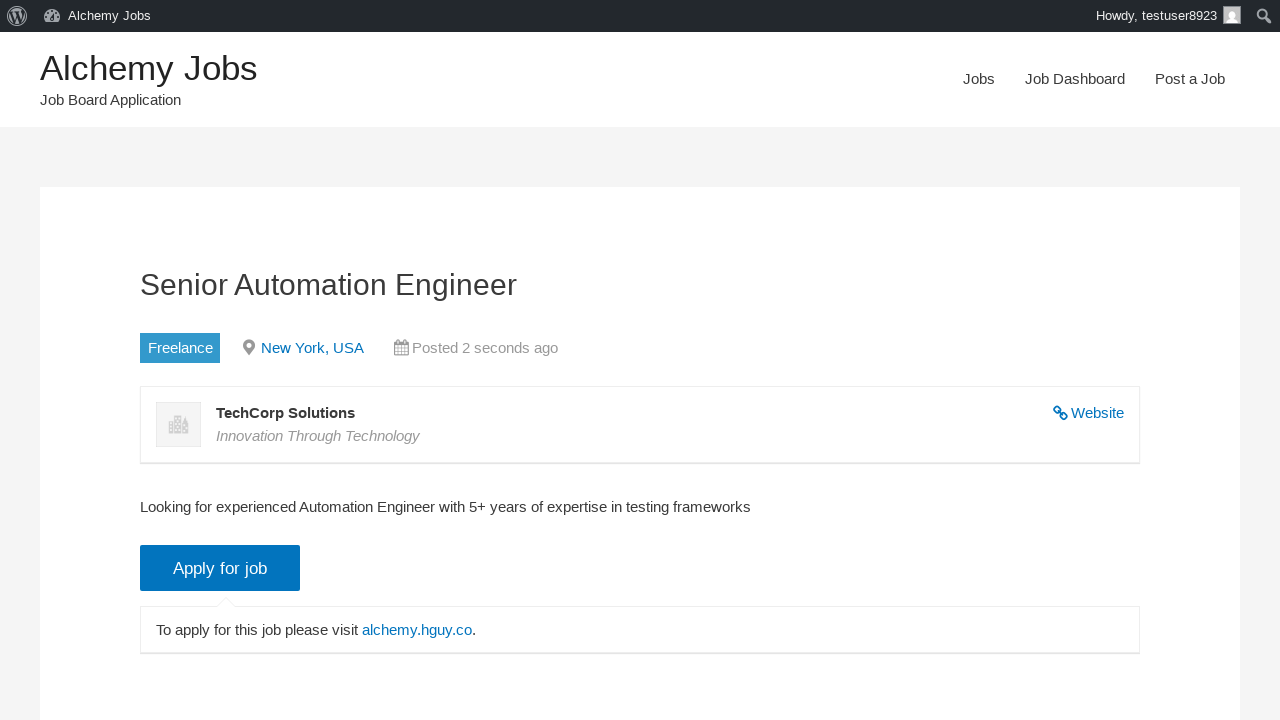

Clicked home/jobs link in navigation to return to jobs page at (979, 79) on xpath=/html/body/div/header/div/div/div/div/div[3]/div/nav/div/ul/li[1]/a
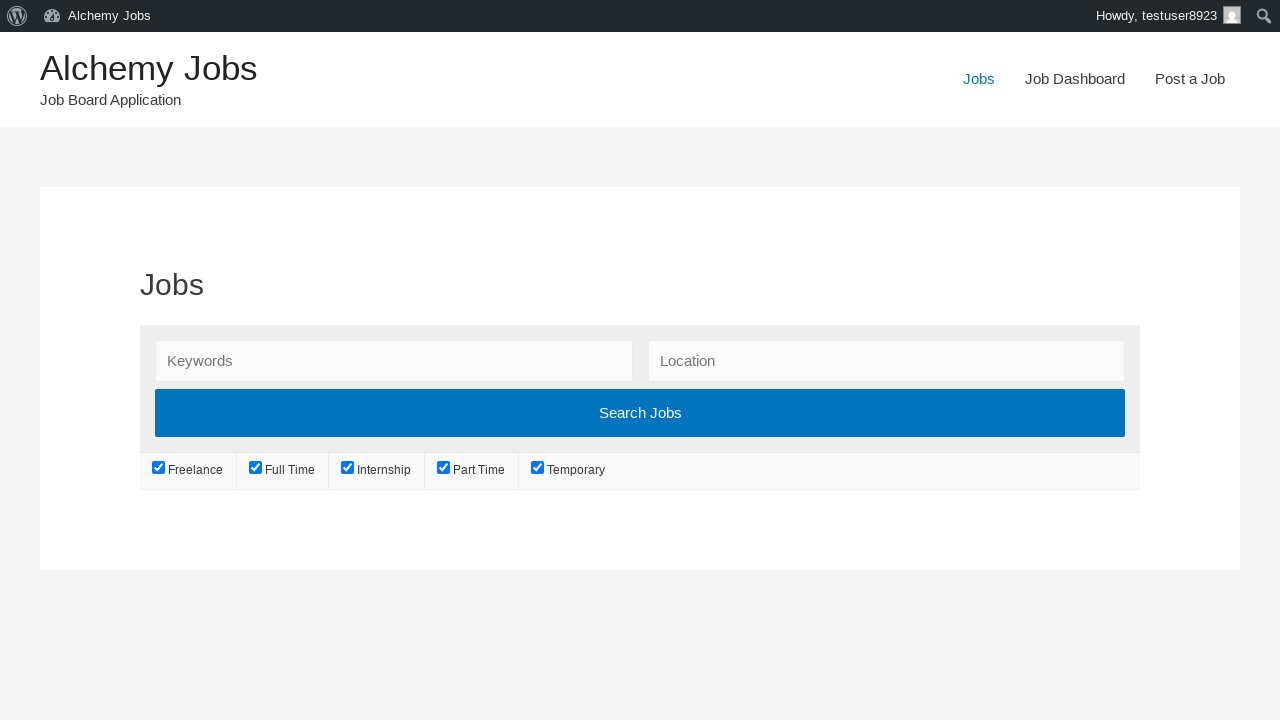

Filled search keywords field with 'Senior Automation Engineer' on #search_keywords
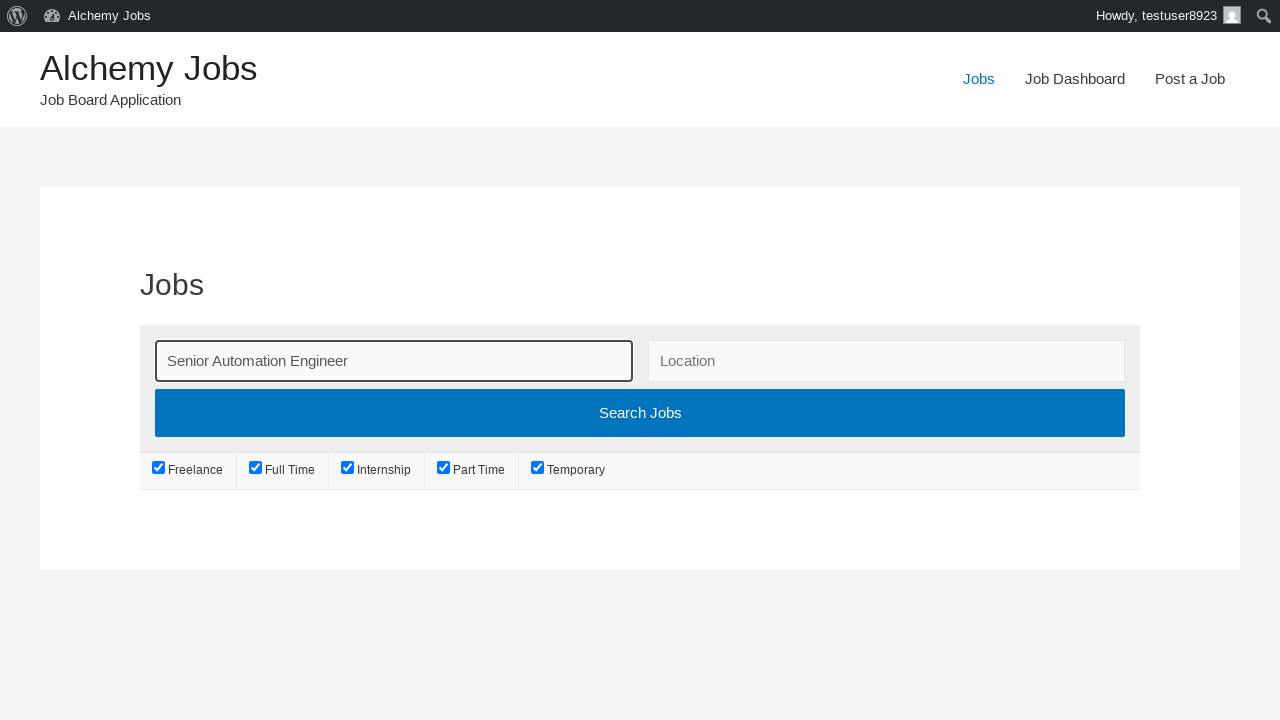

Clicked search button to find posted job at (640, 413) on xpath=/html/body/div/div/div/div/main/article/div/div/form/div[1]/div[4]/input
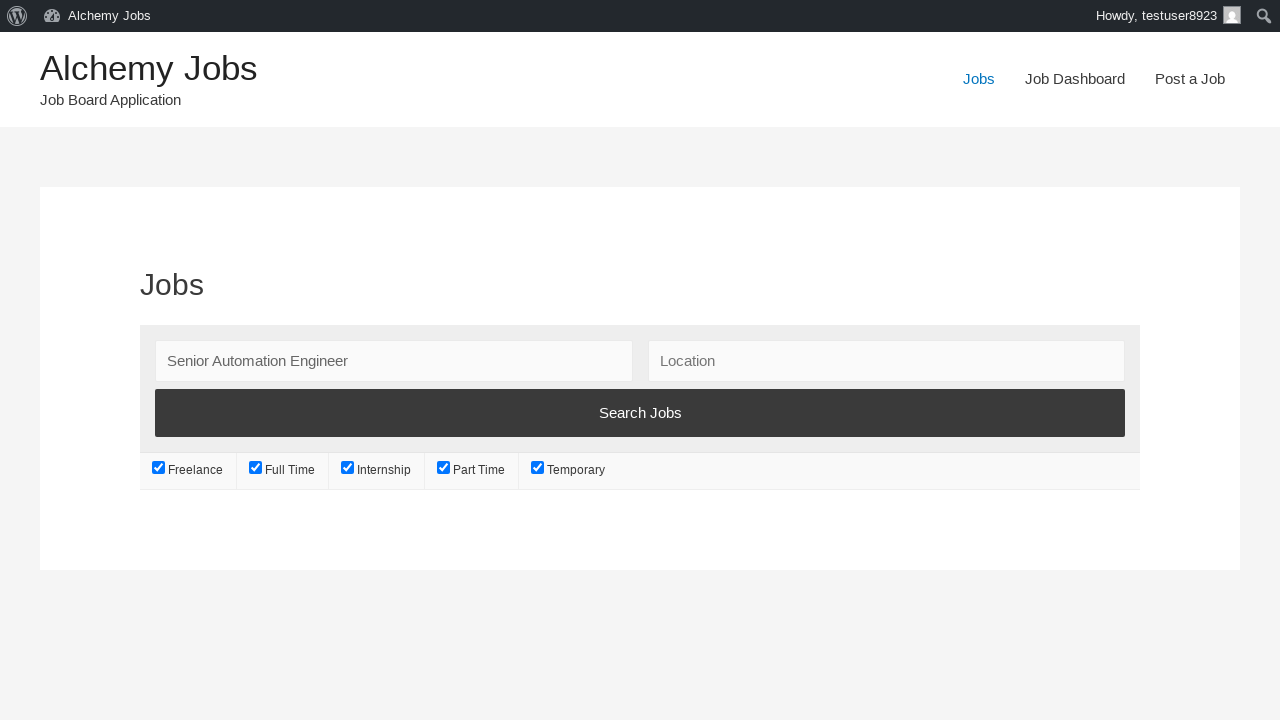

Search results loaded and job listing appeared in results
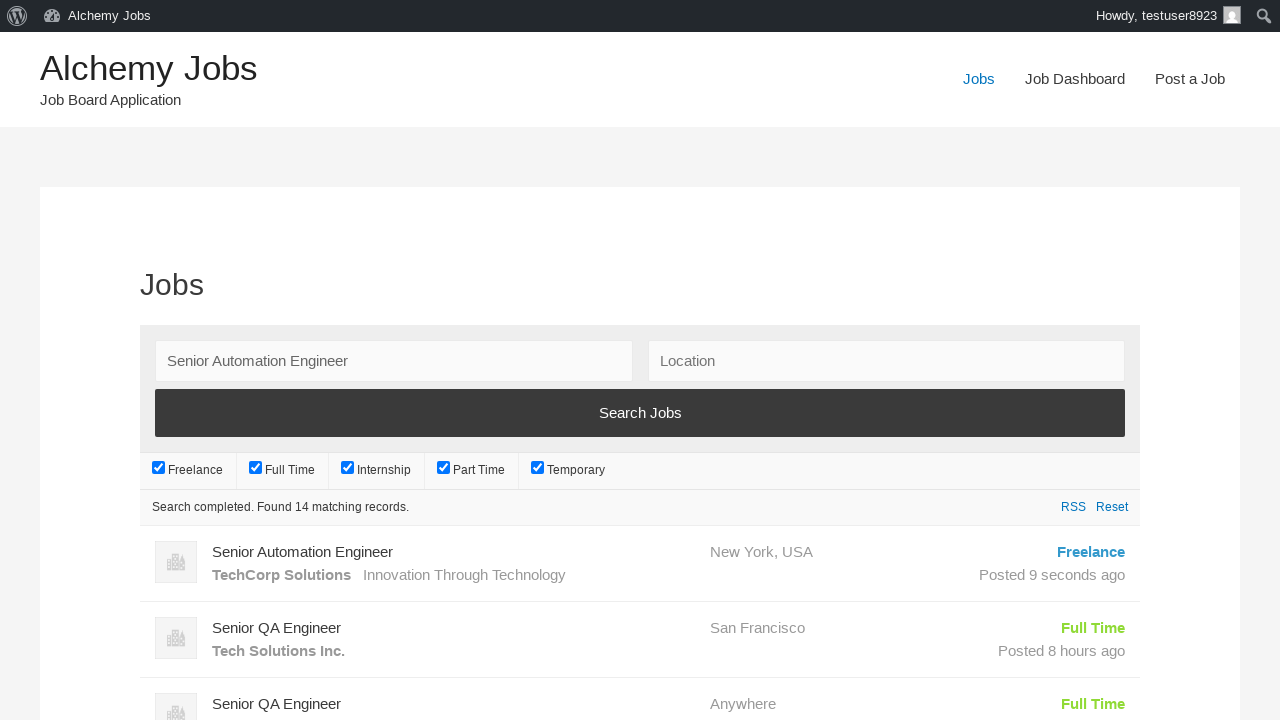

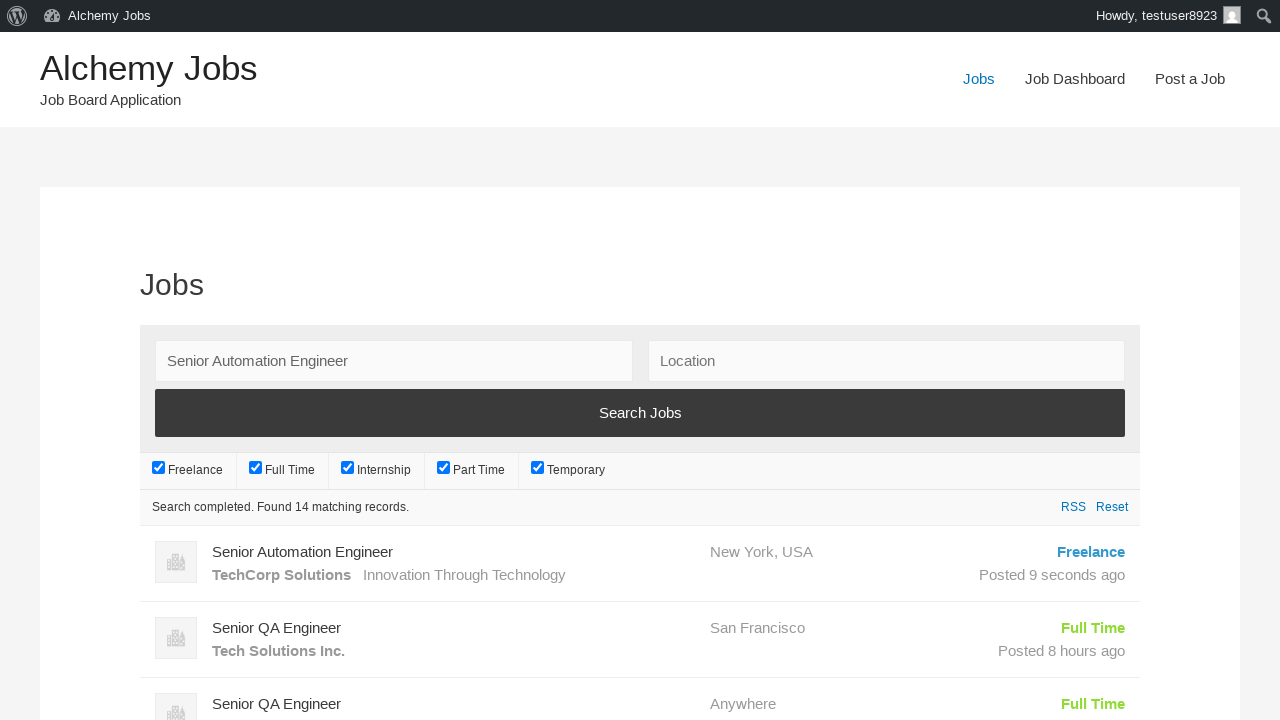